Tests dropdown functionality on a signup form by verifying that a specific state option exists in the dropdown and selecting multiple values from a hobbies multi-select dropdown.

Starting URL: https://freelance-learn-automation.vercel.app/signup

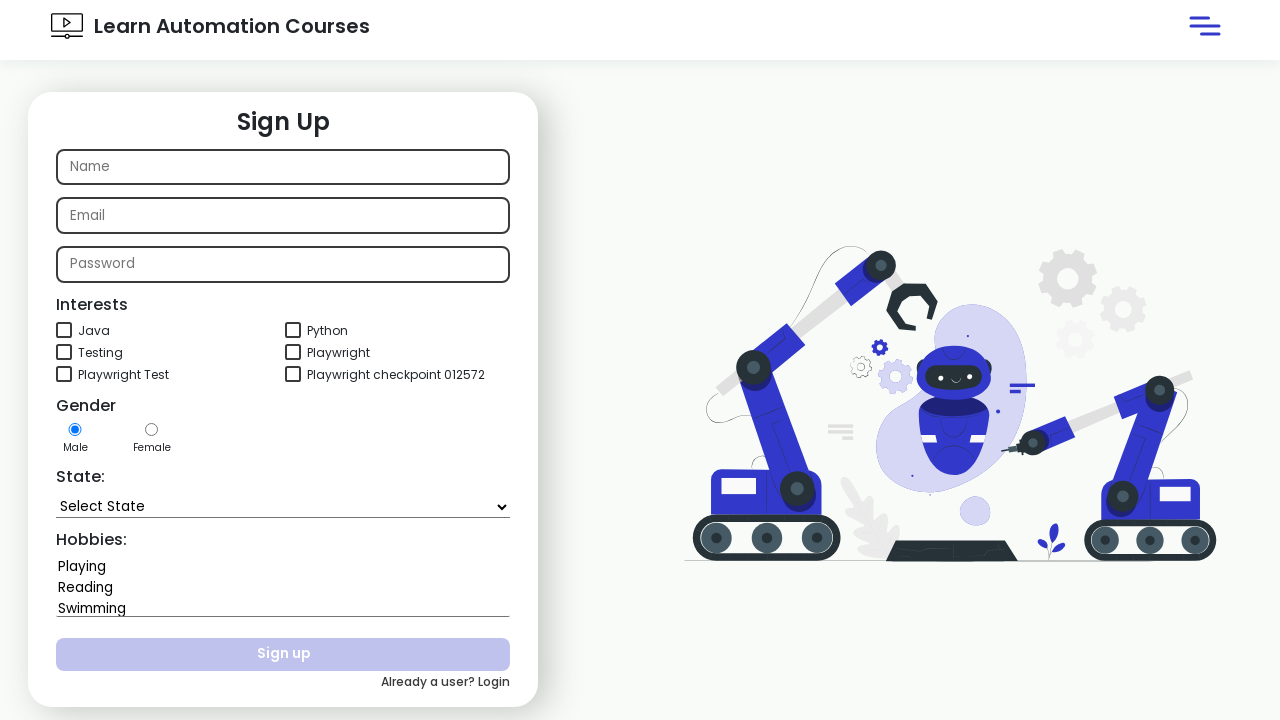

Waited for state dropdown to be available
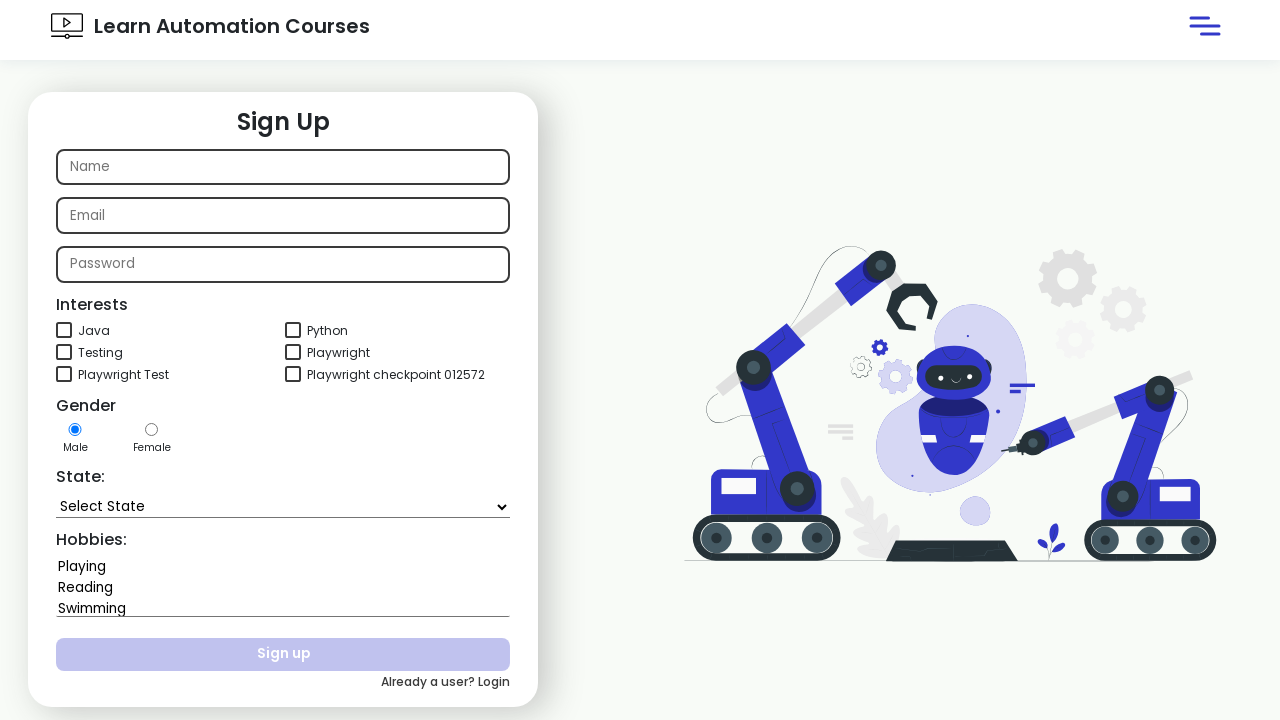

Located state dropdown element
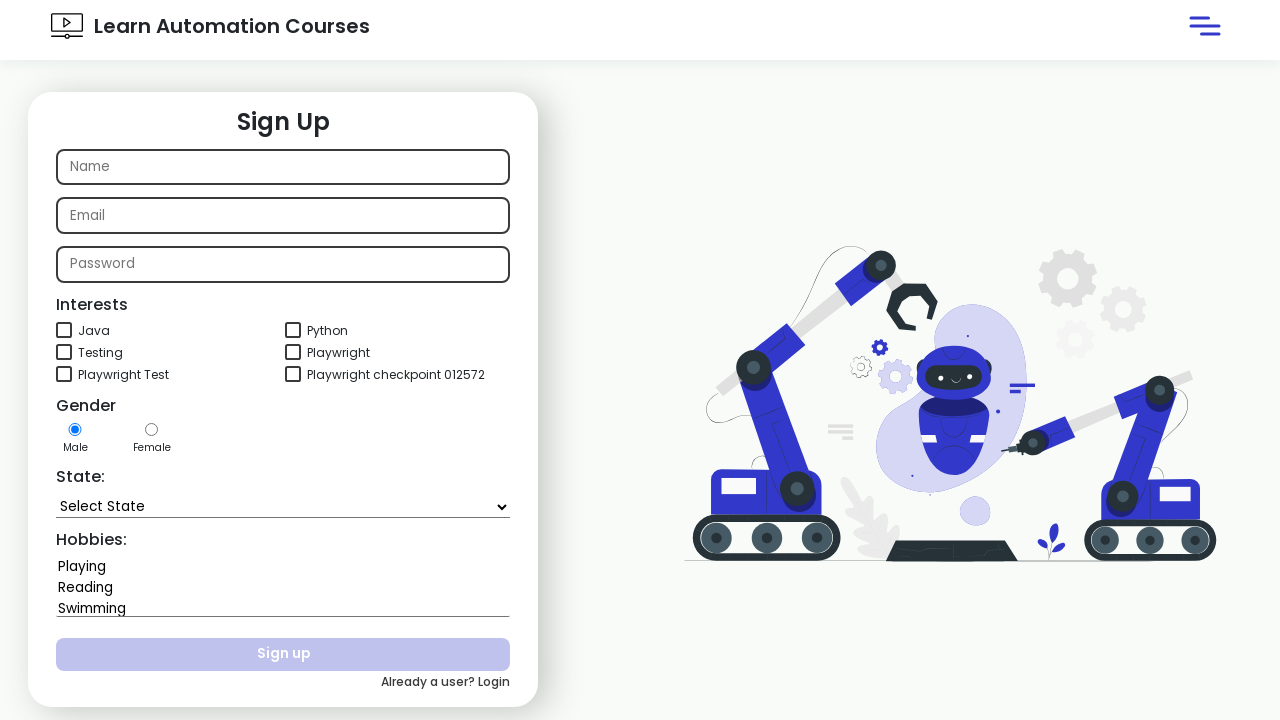

Retrieved all options from state dropdown
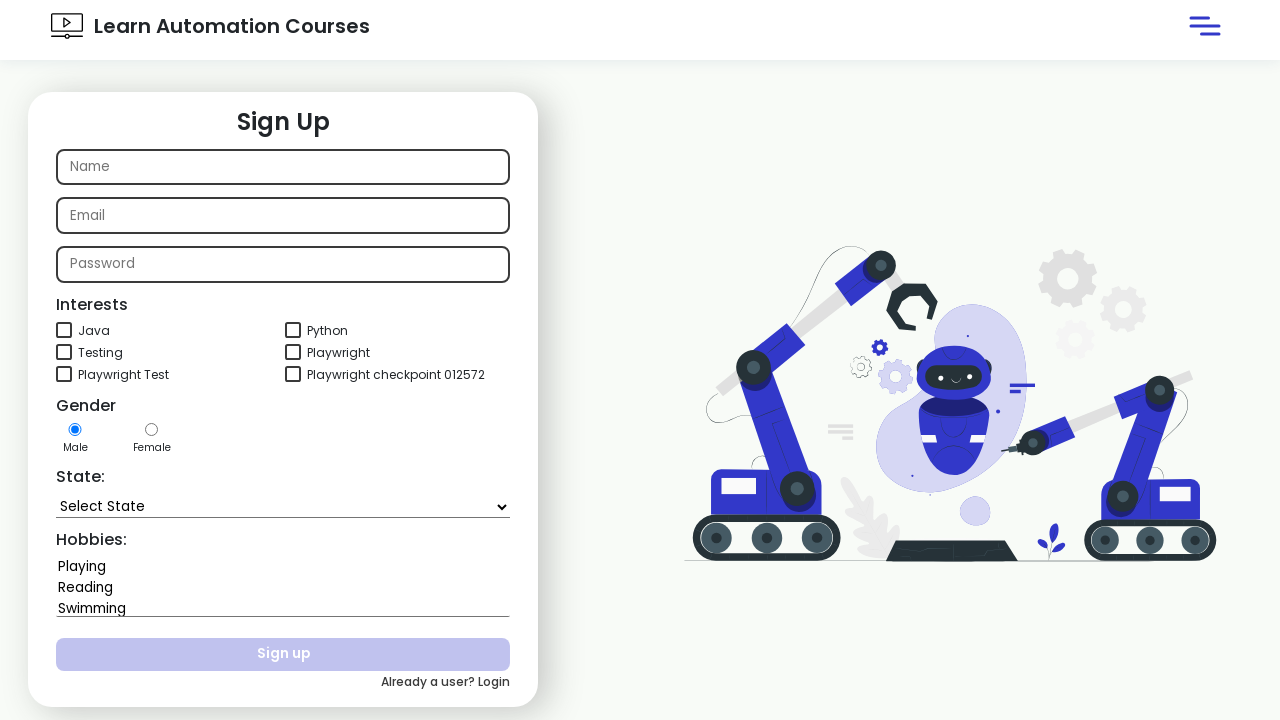

Found 'Rajasthan' option in state dropdown
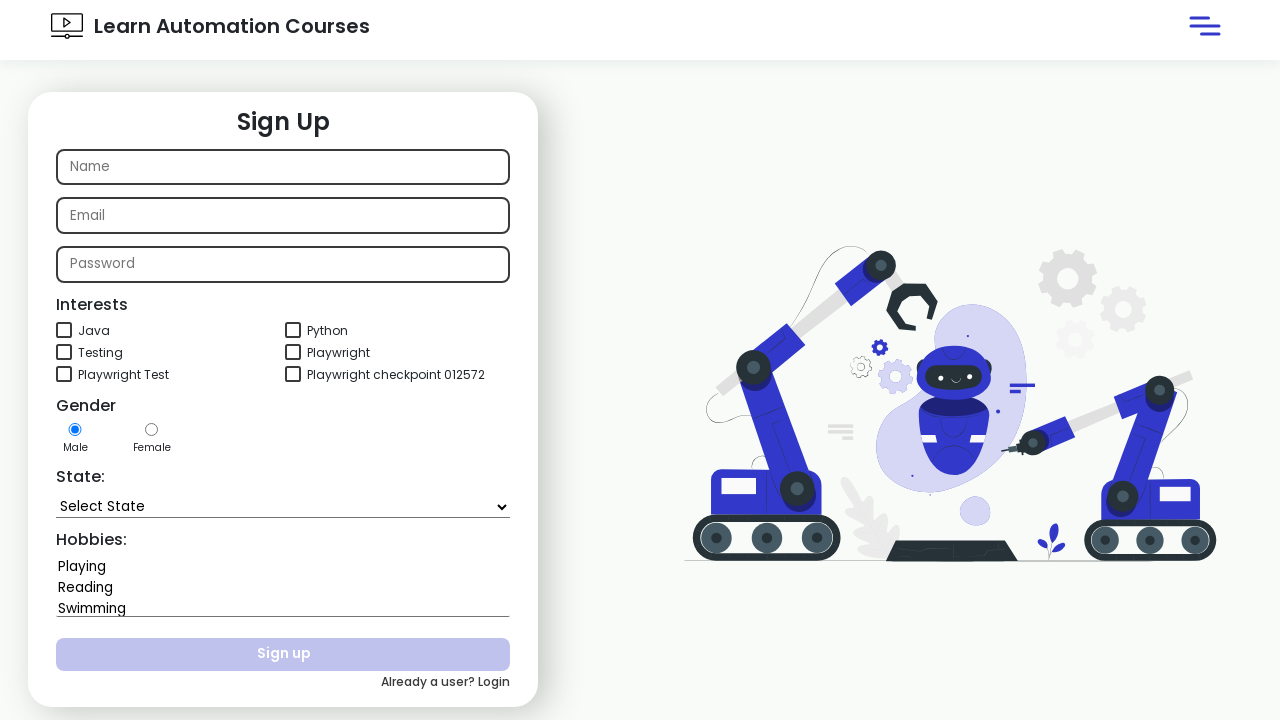

Verified that 'Rajasthan' option exists in state dropdown
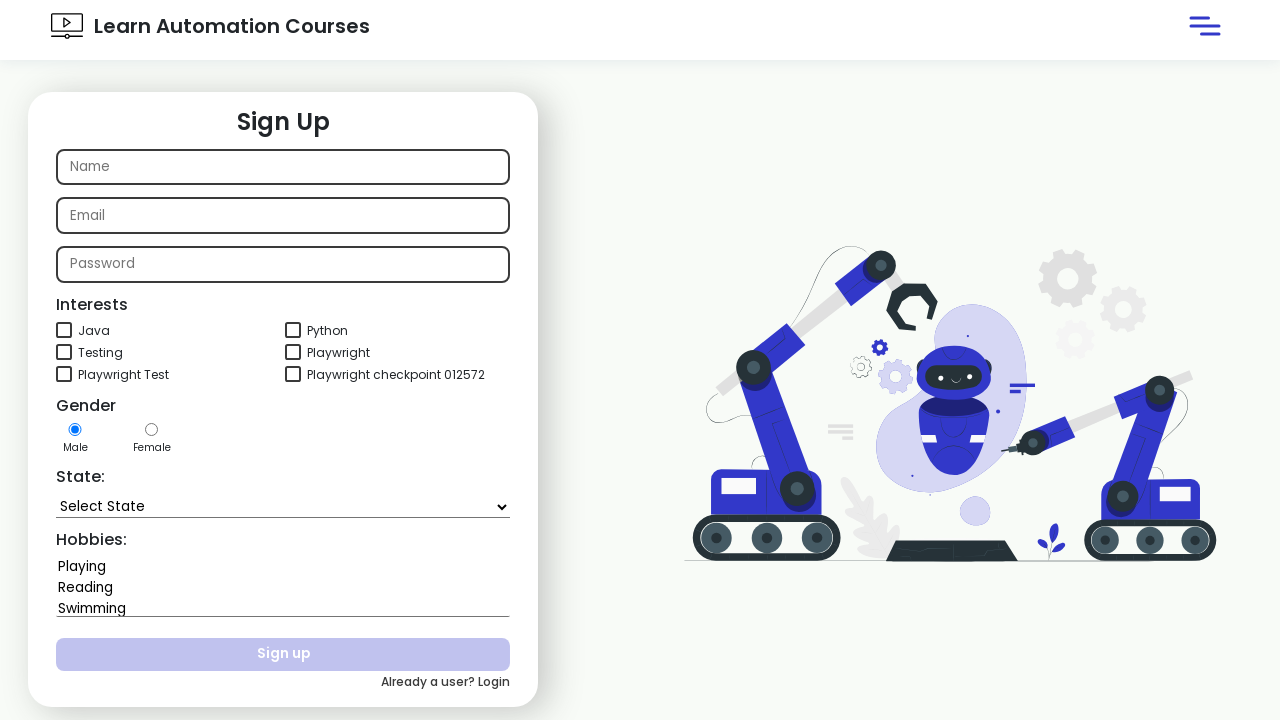

Selected 'Playing' and 'Swimming' from hobbies multi-select dropdown on #hobbies
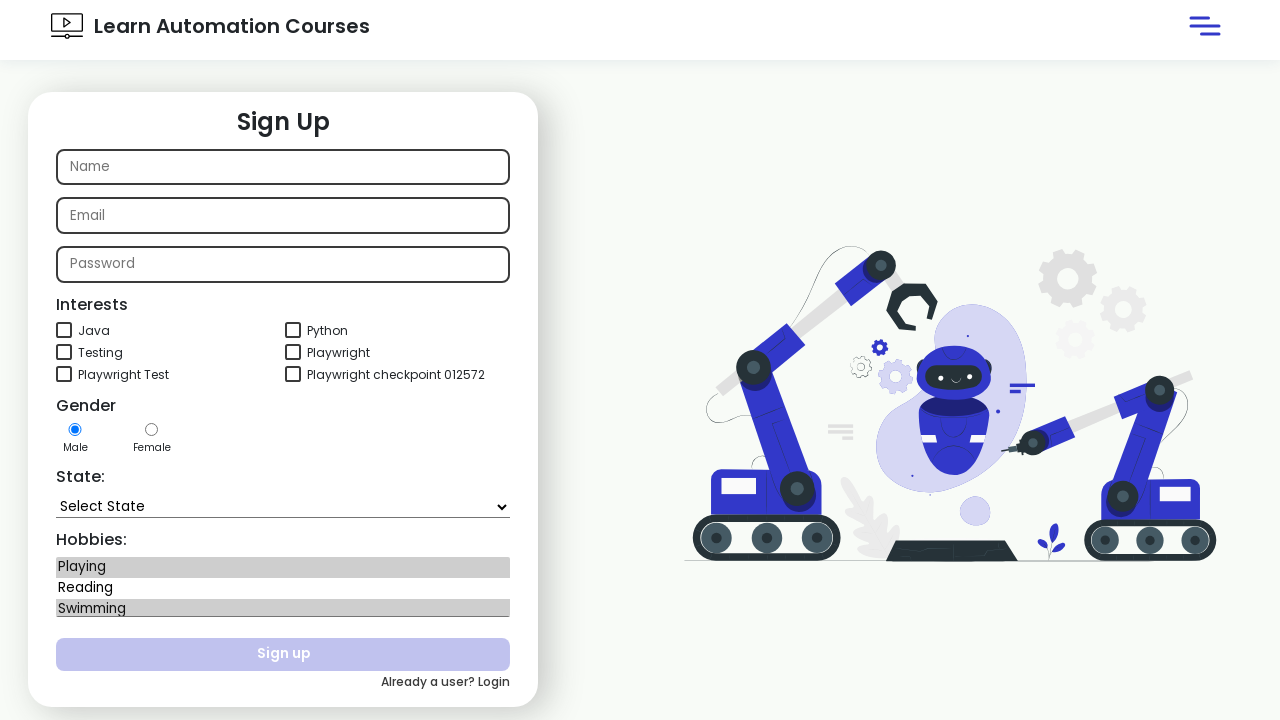

Waited for hobbies selection to be applied
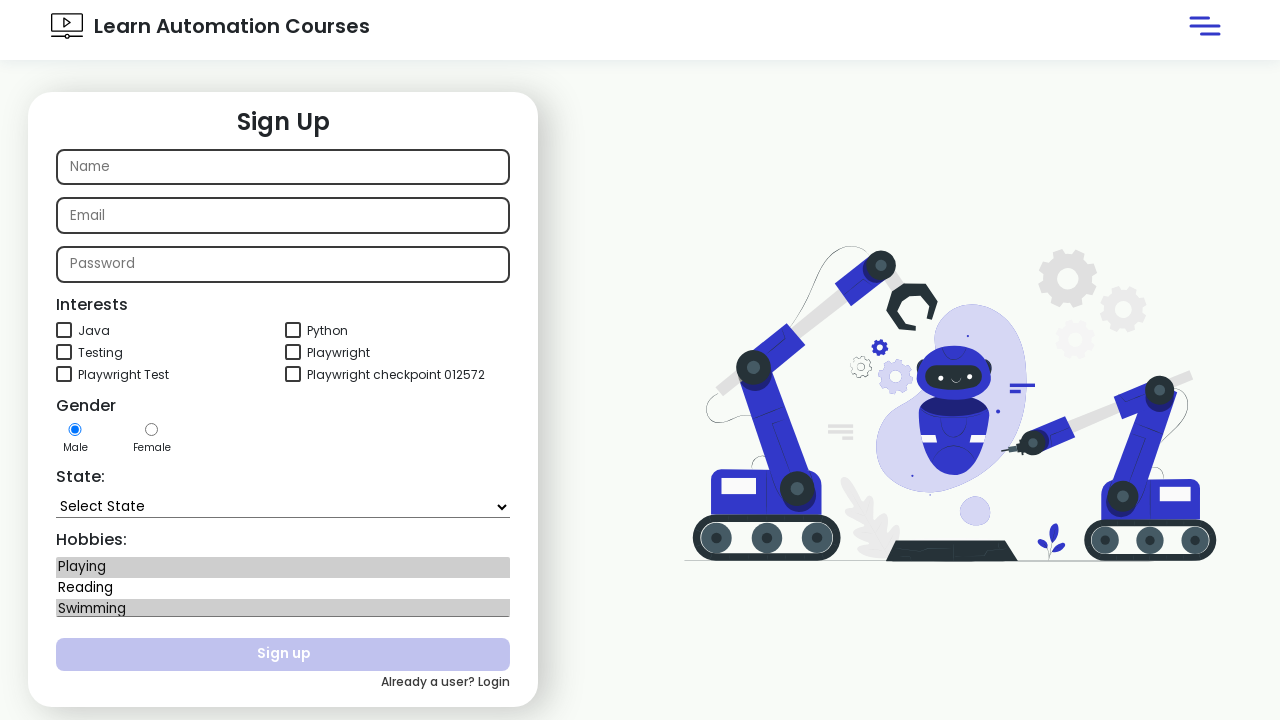

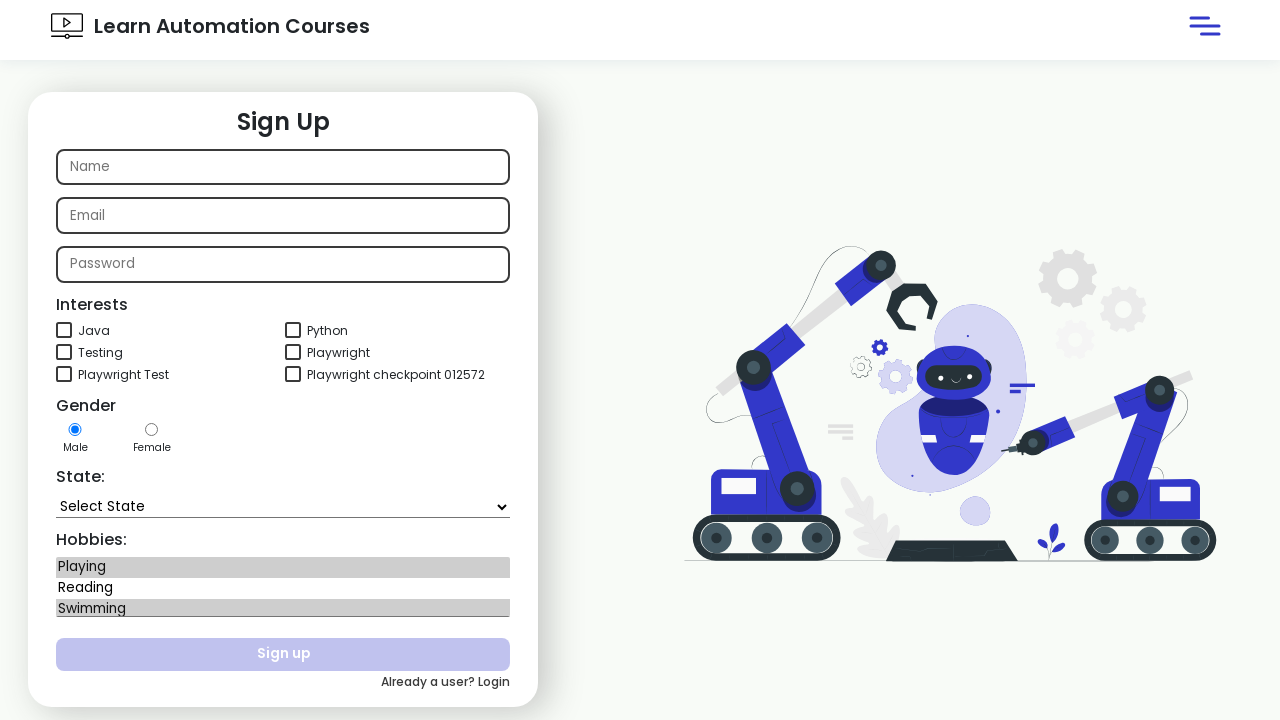